Tests contact form validation by clicking submit without filling fields, validating errors, then filling mandatory fields and verifying errors disappear

Starting URL: http://jupiter.cloud.planittesting.com

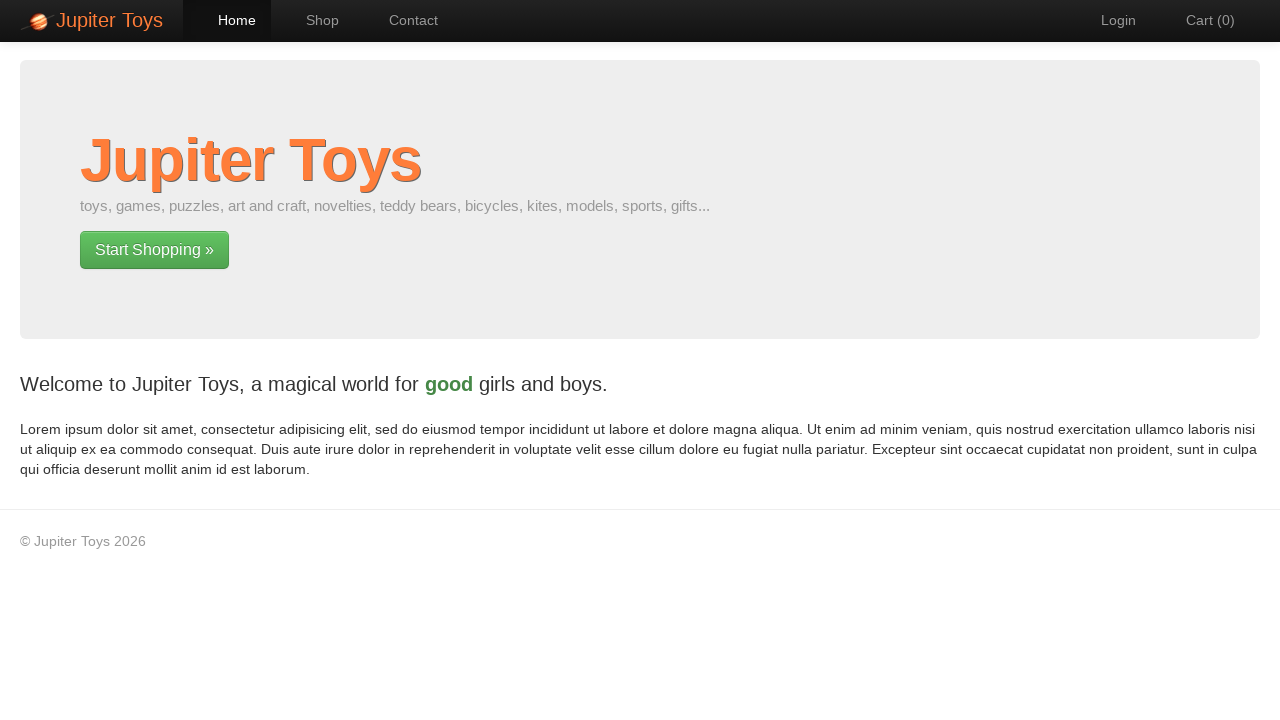

Clicked Contact link to navigate to contact form at (404, 20) on text=Contact
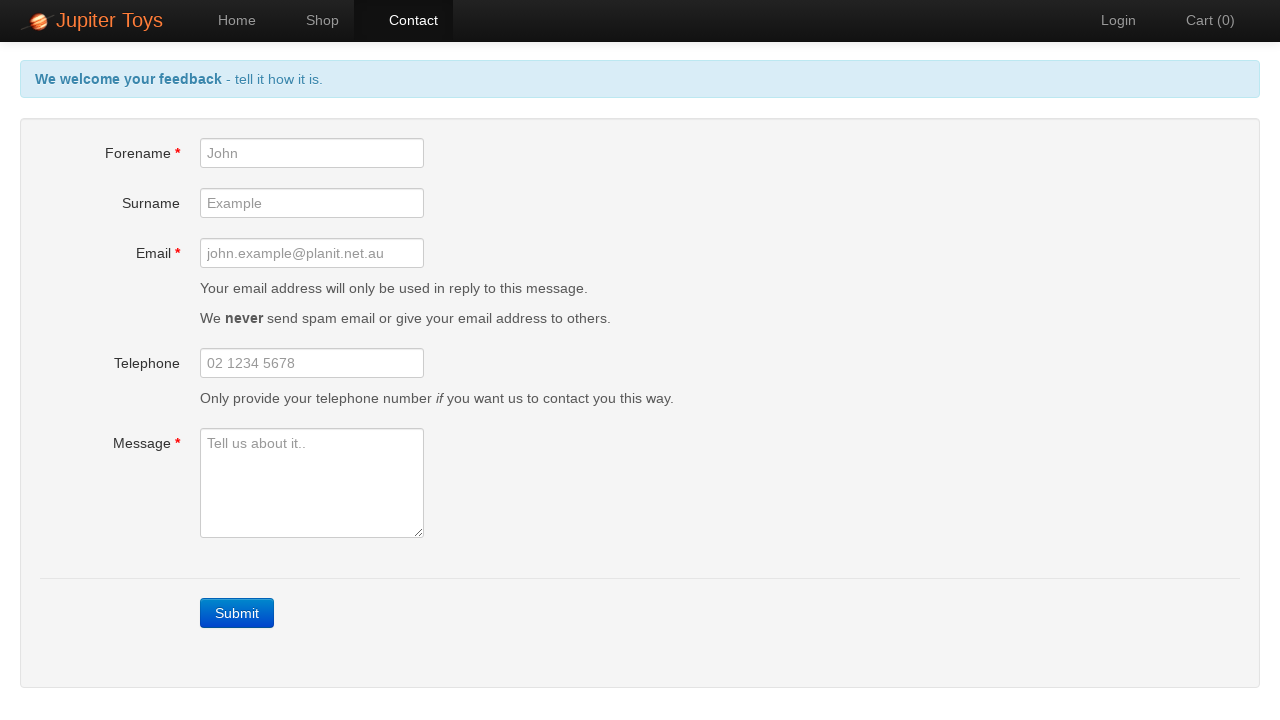

Clicked Submit button without filling any fields at (237, 613) on text=Submit
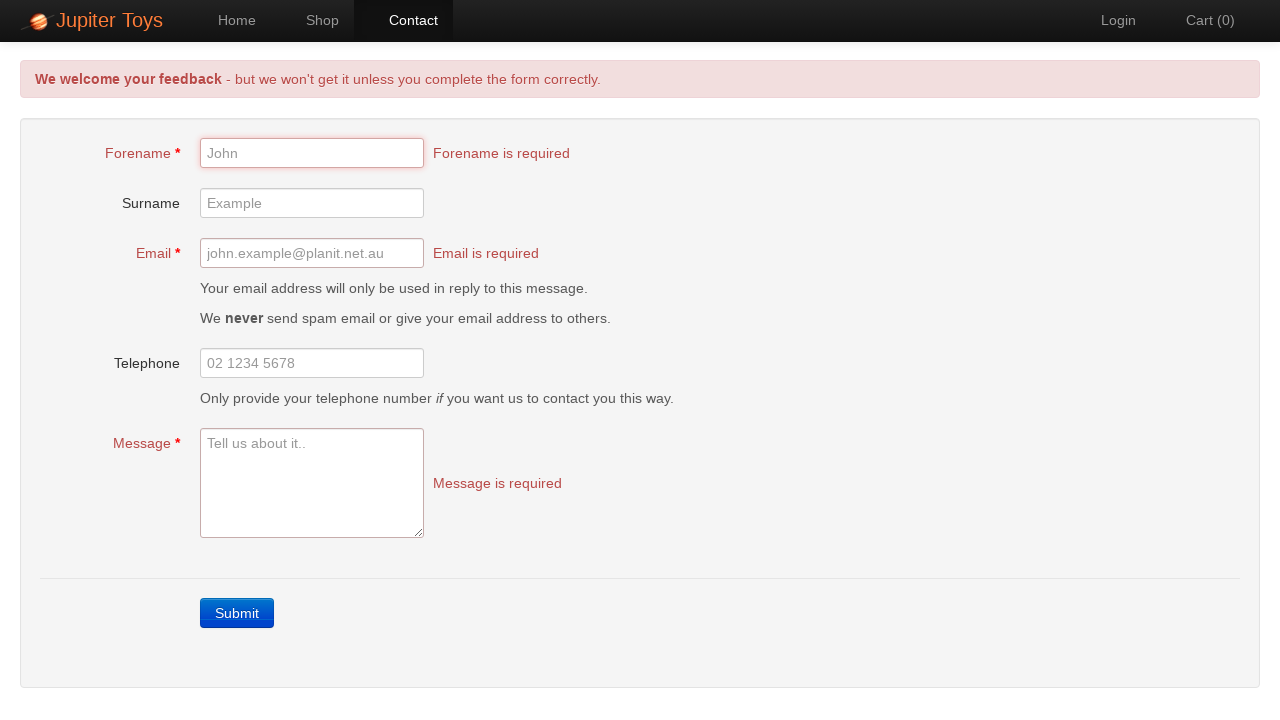

Validation error messages are now displayed
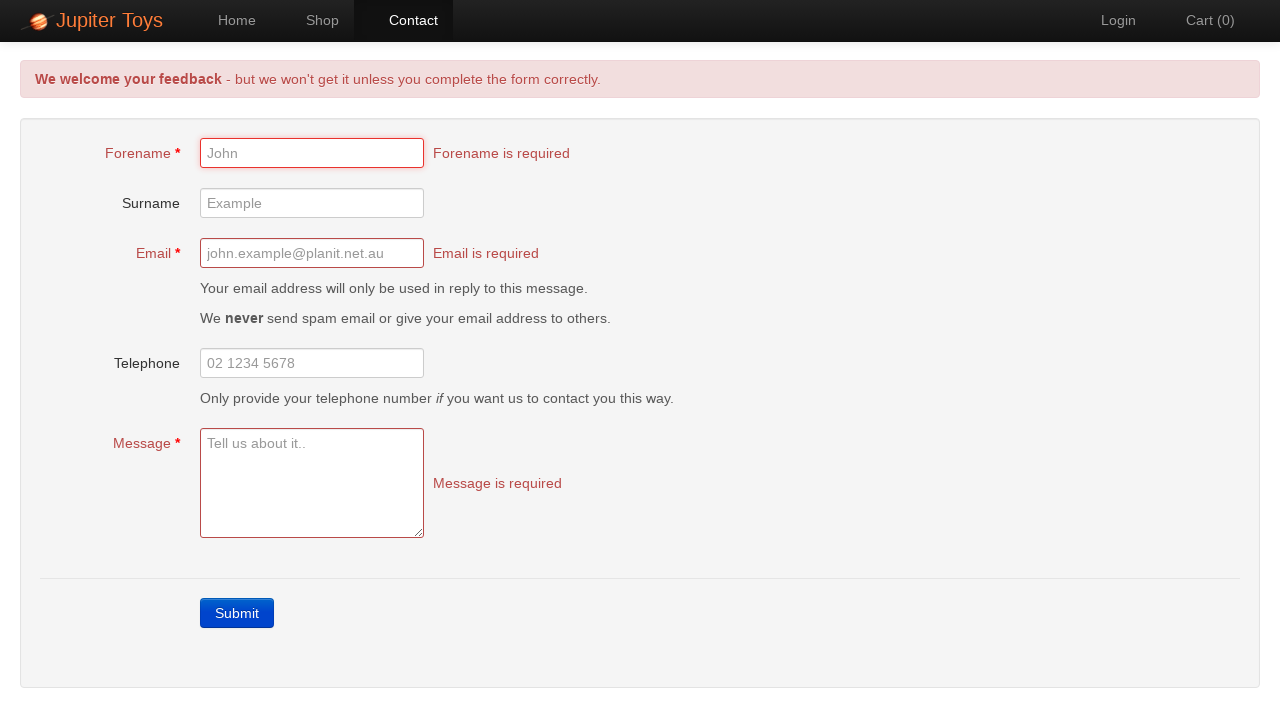

Filled forename field with 'John' on input[id='forename']
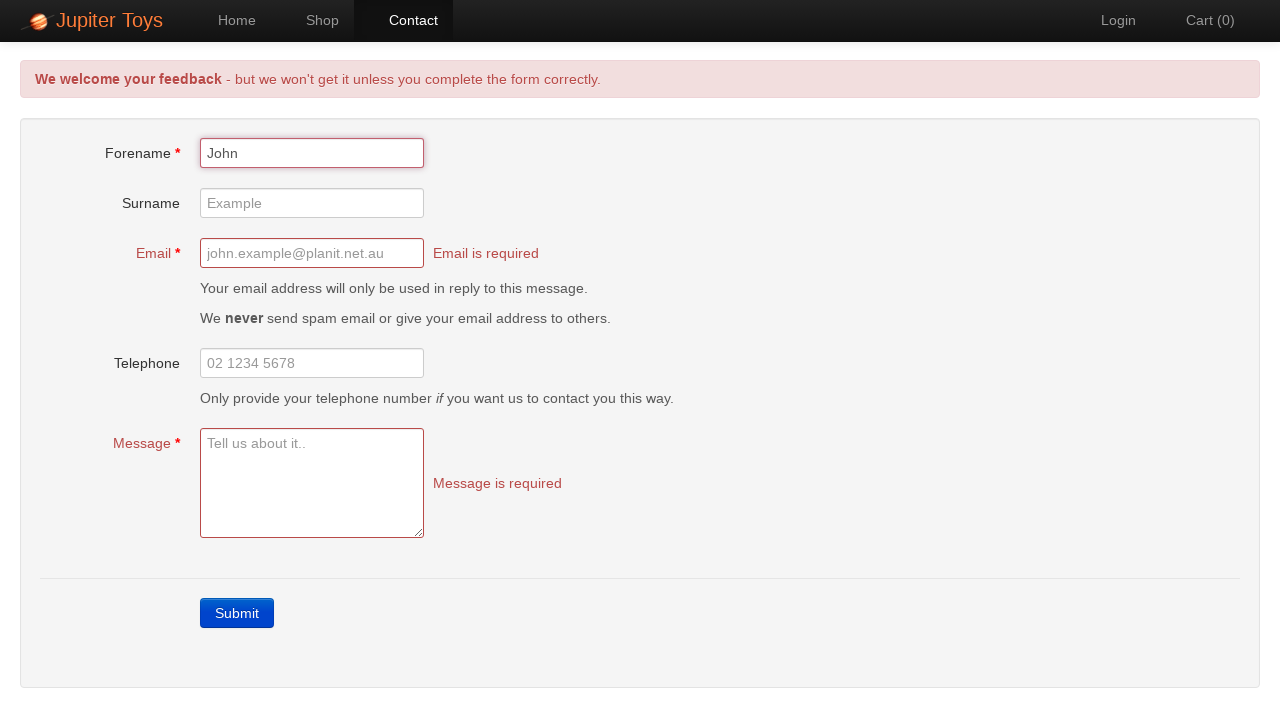

Filled email field with 'john.doe@example.com' on input[id='email']
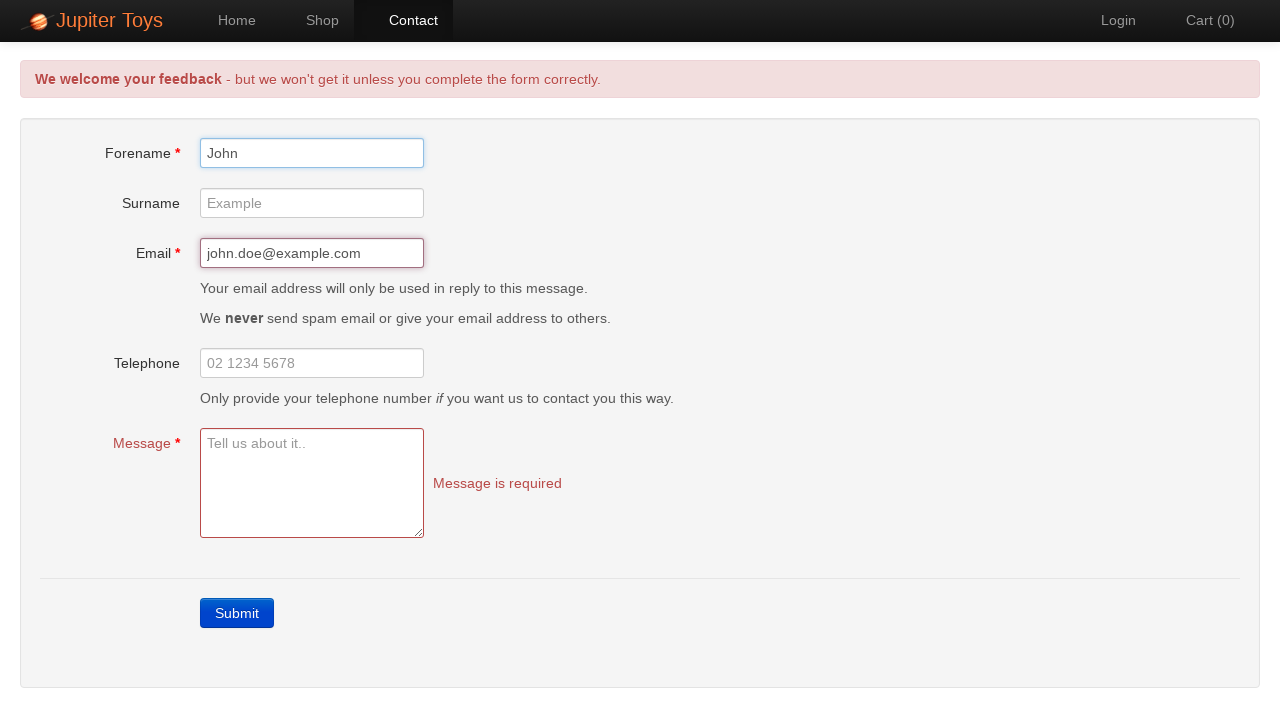

Filled message field with test message on textarea[id='message']
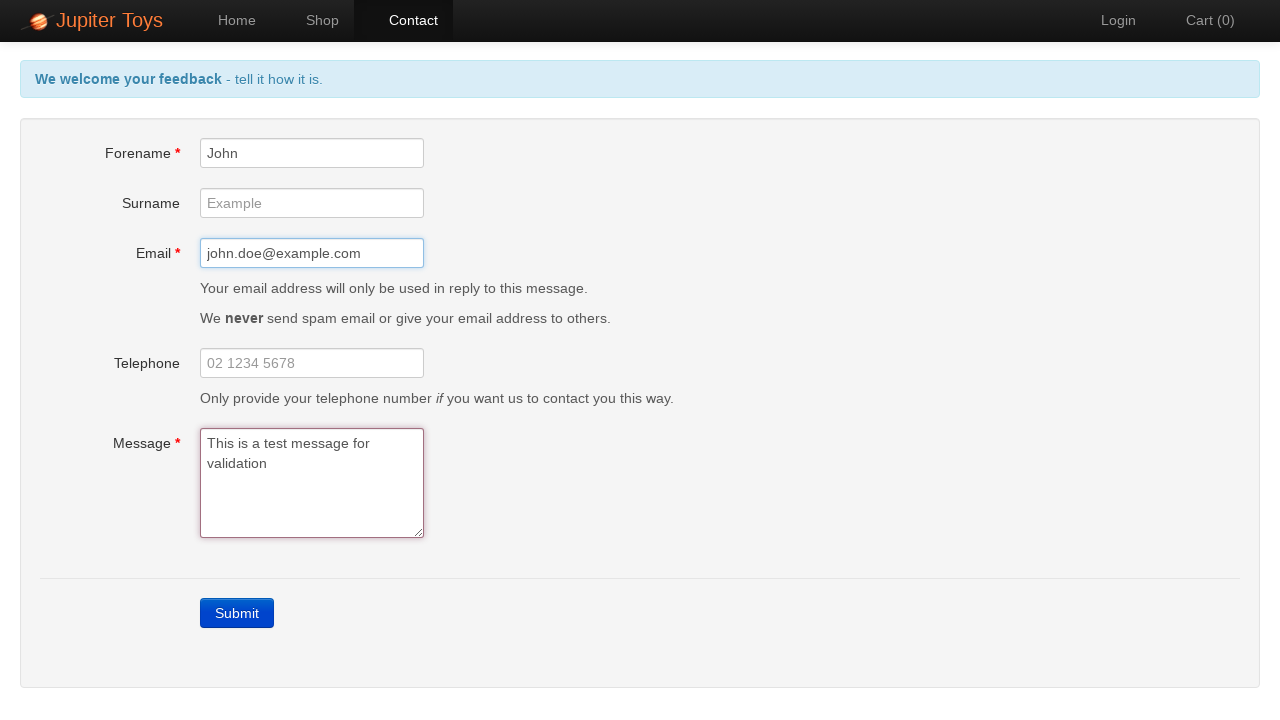

Validation error messages have disappeared after filling mandatory fields
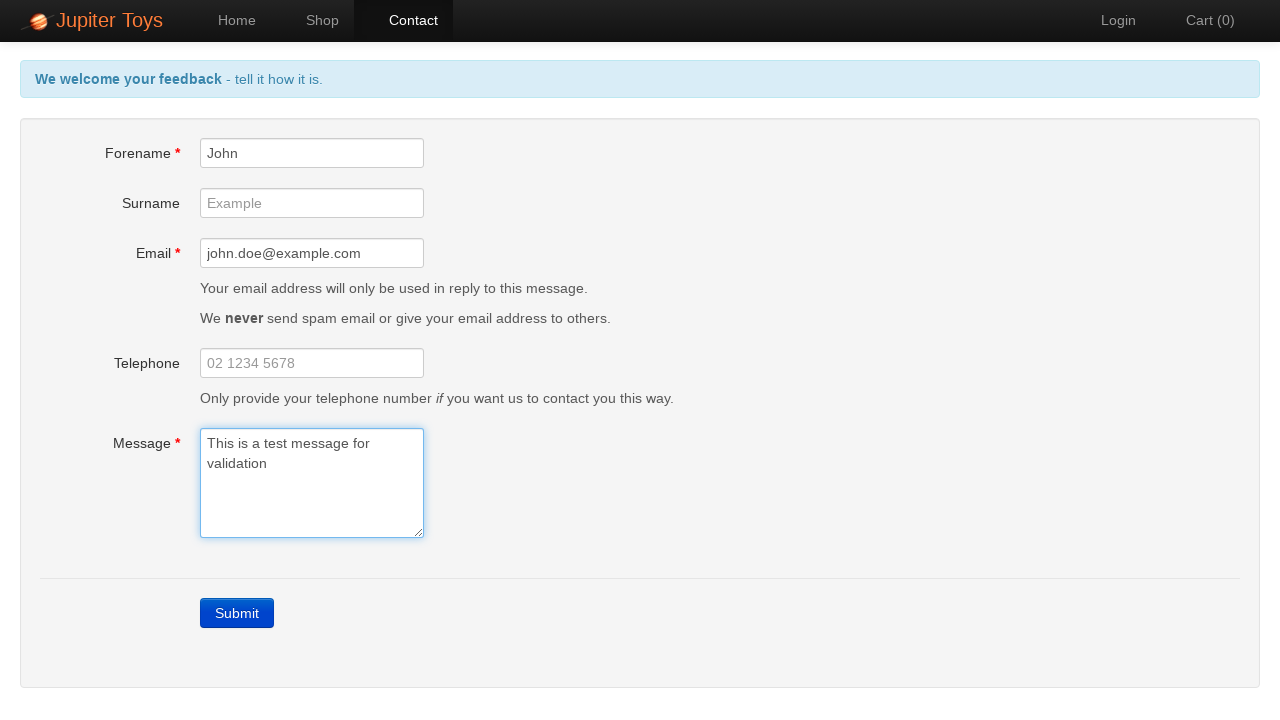

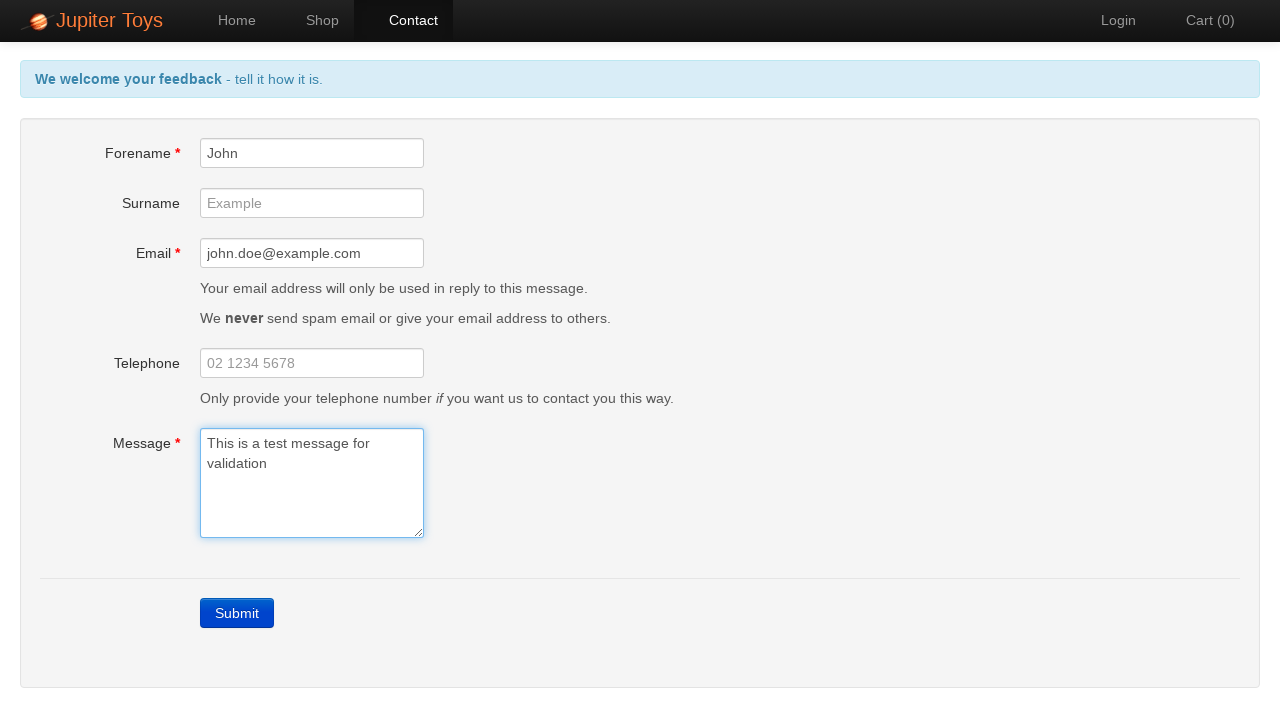